Tests the cart checkout flow on DemoBlaze e-commerce demo site by navigating to the cart page and clicking the Place Order button to open the order modal.

Starting URL: https://www.demoblaze.com/cart.html

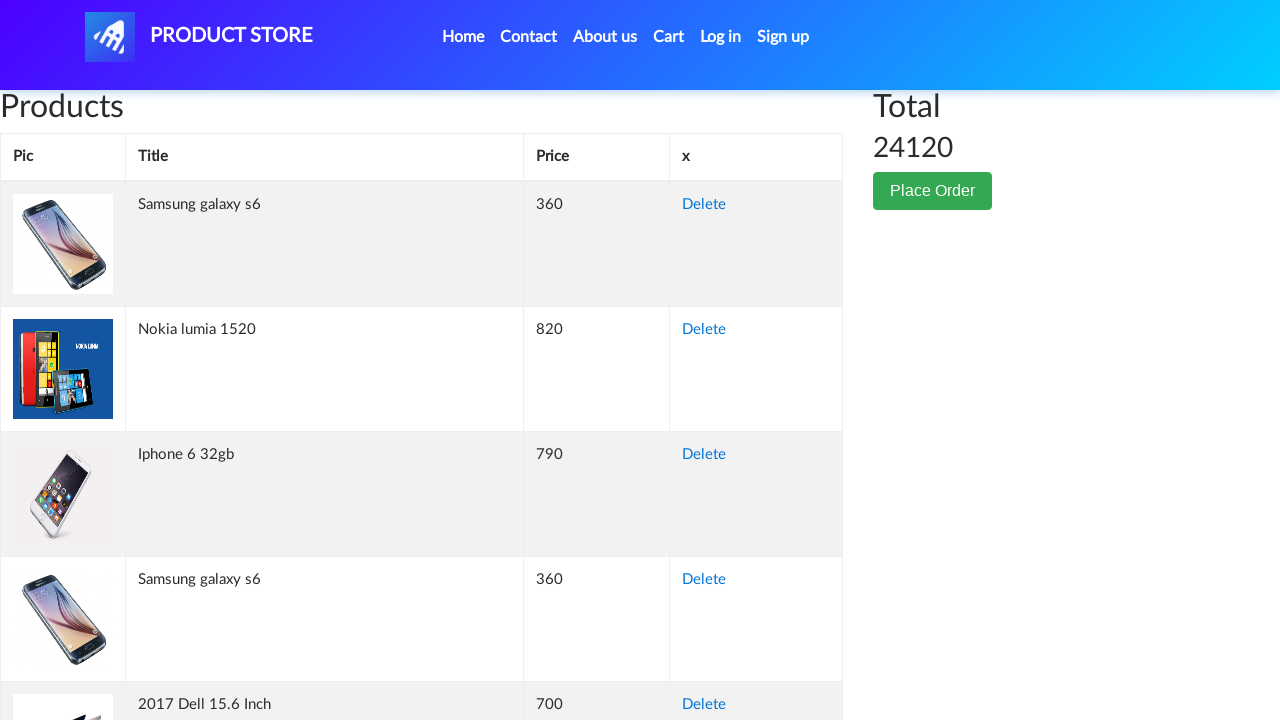

Cart page loaded and network became idle
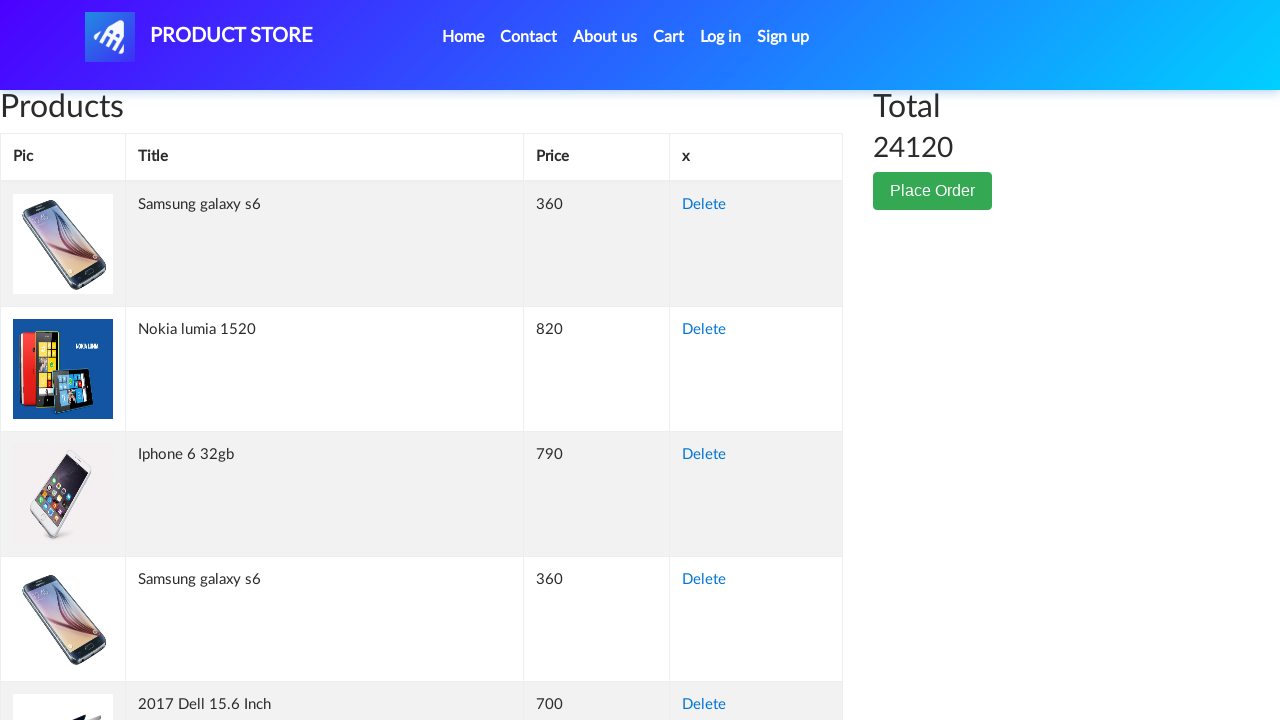

Clicked the Place Order button at (933, 191) on xpath=//*[@id='page-wrapper']/div/div[2]/button
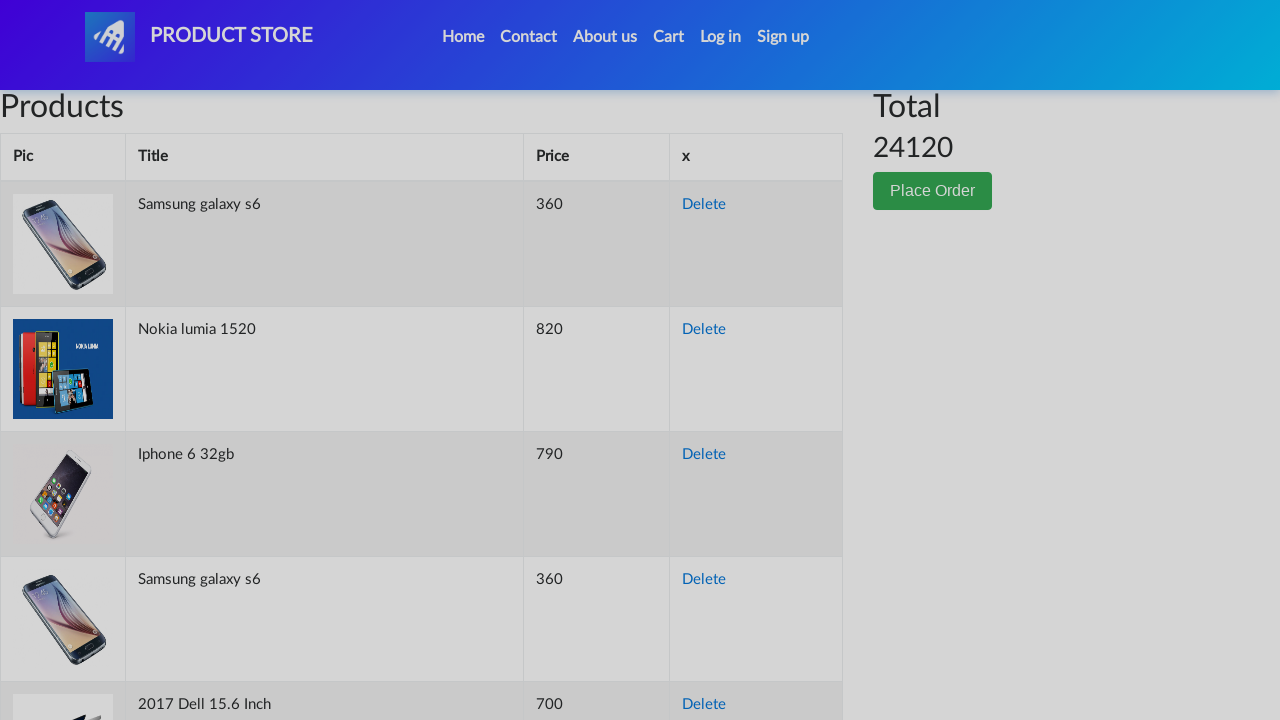

Order modal appeared and is visible
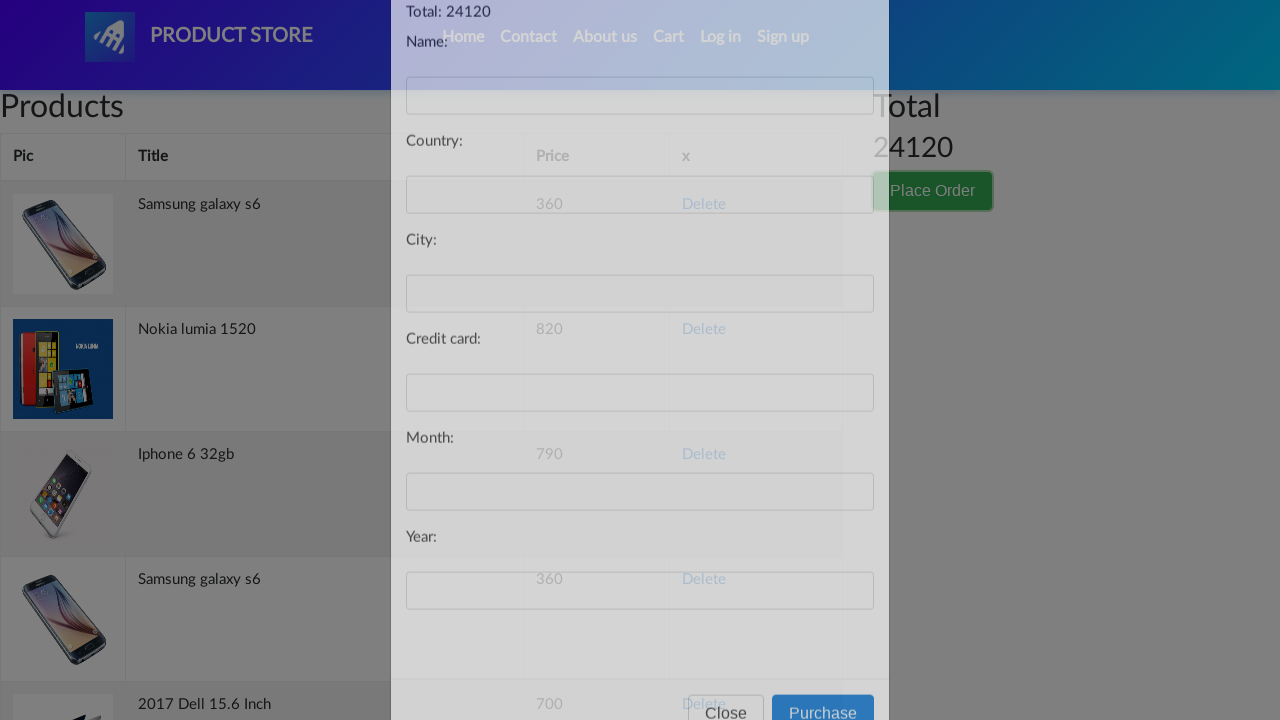

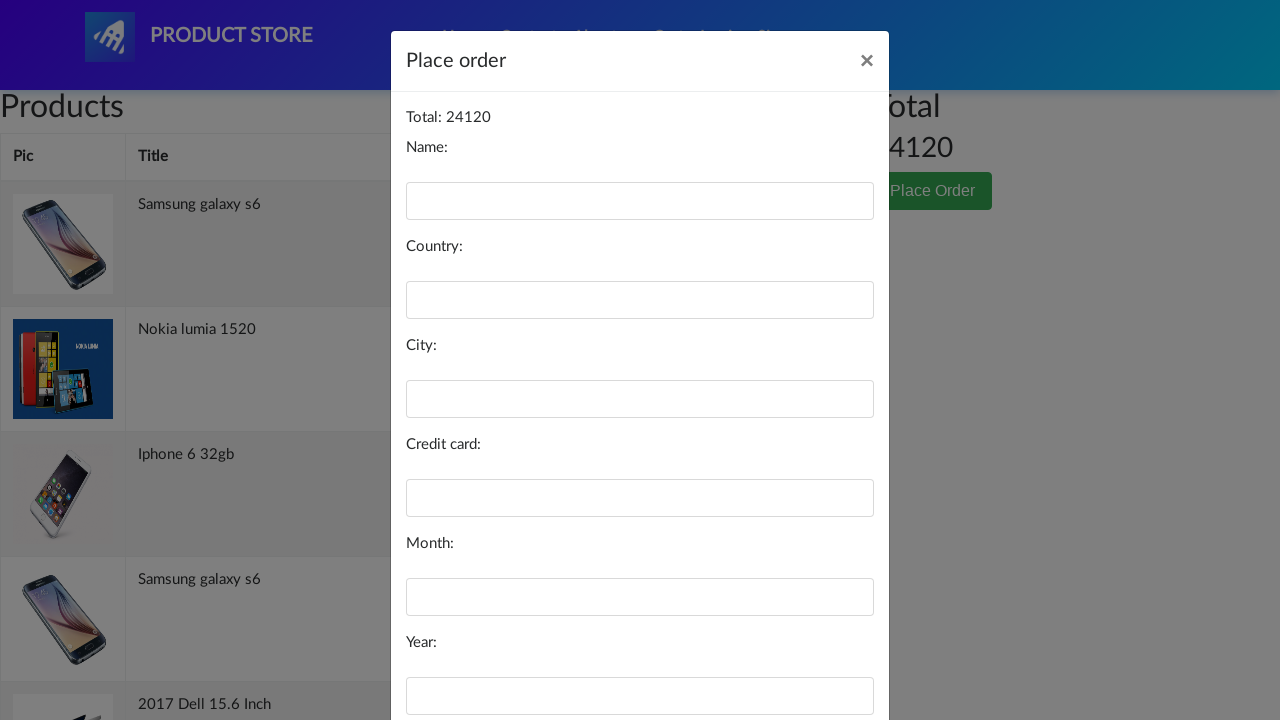